Verifies that clicking the "Make appointment" button on the Katalon demo healthcare site navigates to the login/profile page by checking the URL changes correctly.

Starting URL: https://katalon-demo-cura.herokuapp.com/

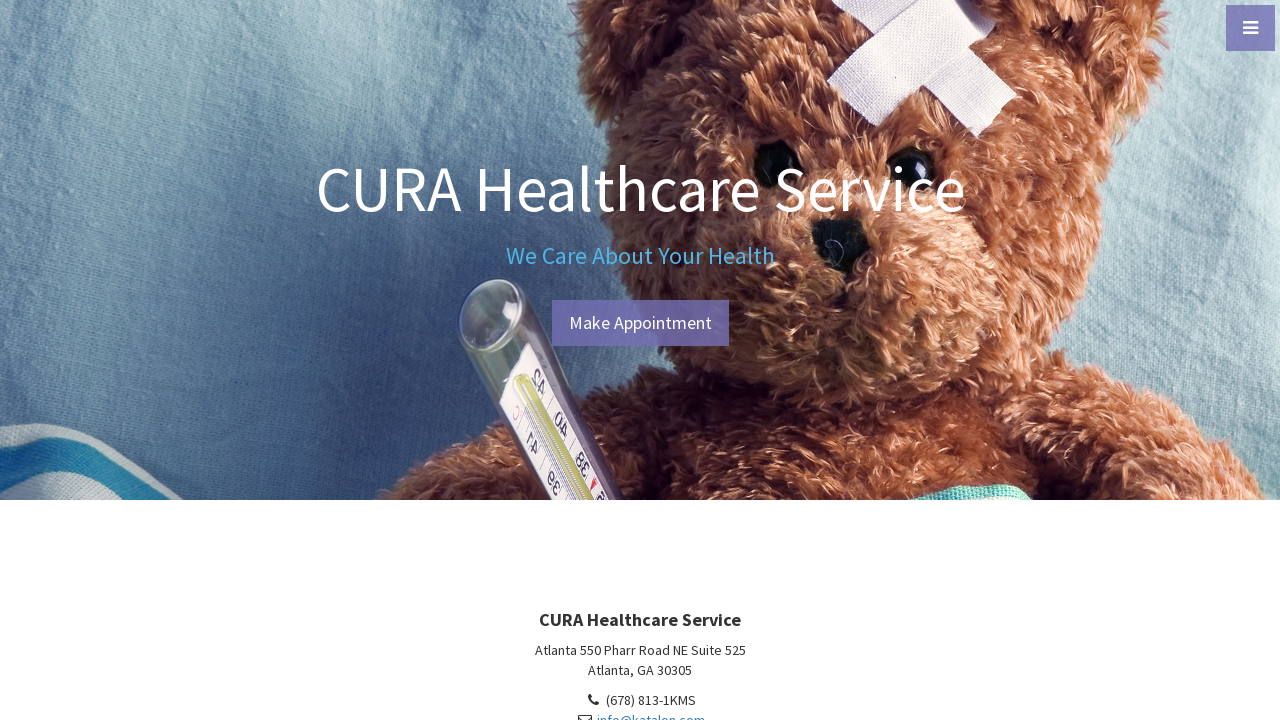

Clicked 'Make Appointment' button at (640, 323) on #btn-make-appointment
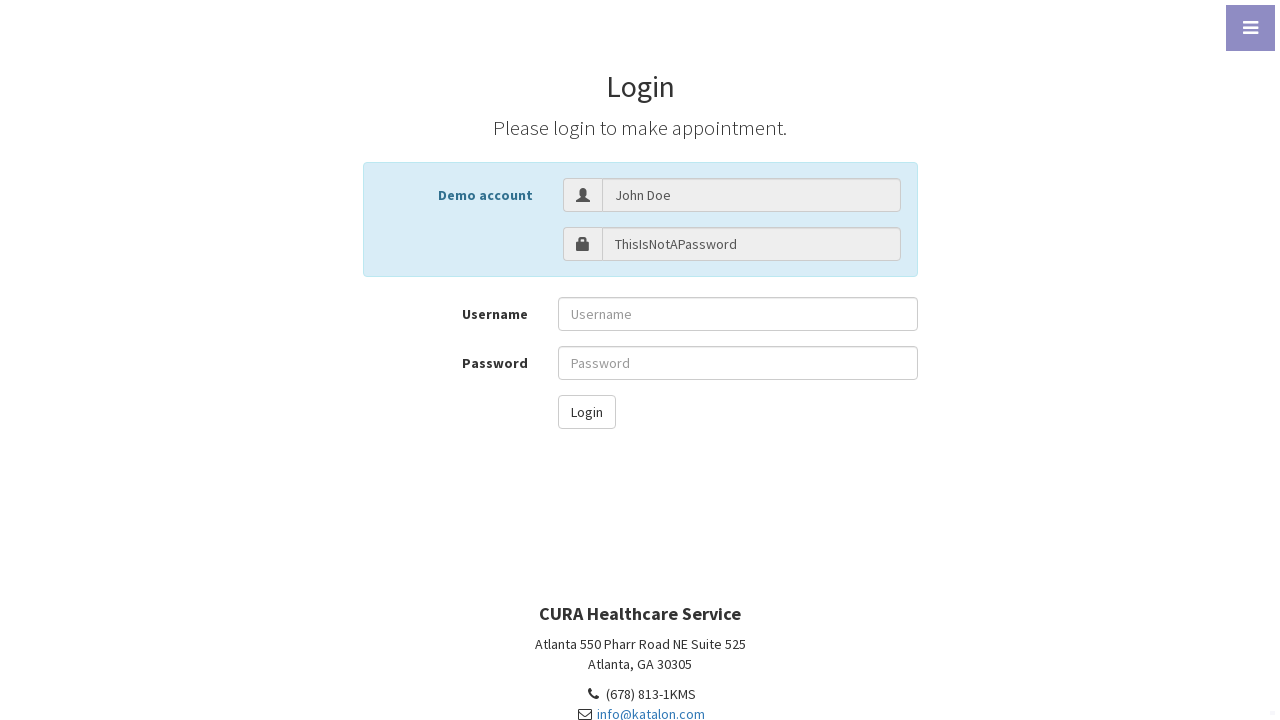

Navigation to login/profile page completed - URL verified as https://katalon-demo-cura.herokuapp.com/profile.php#login
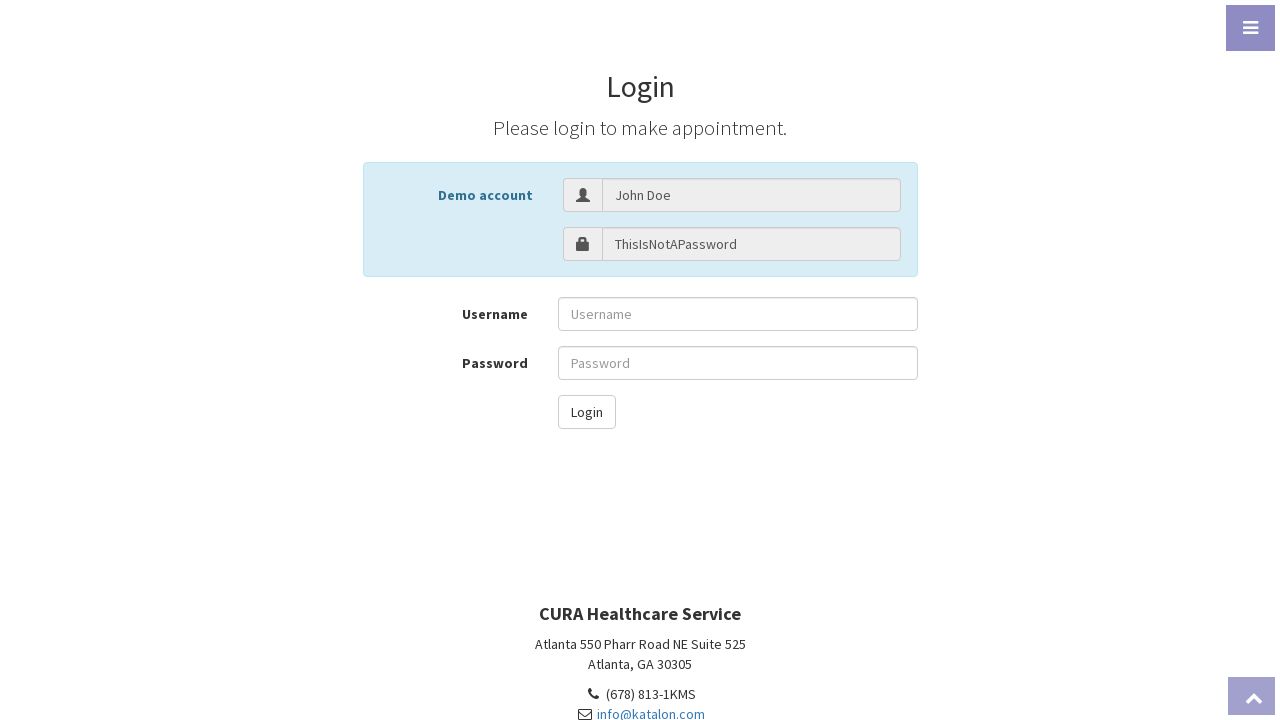

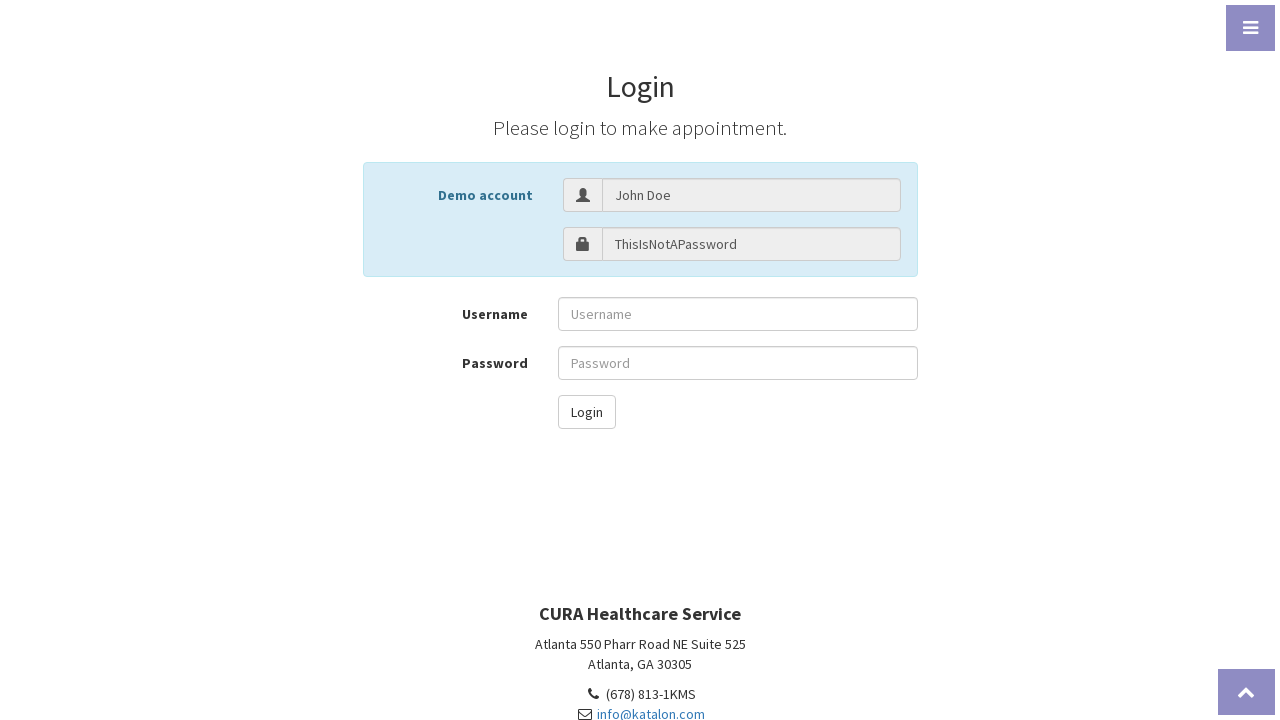